Tests the add/remove elements functionality by clicking Add Element button, verifying Delete button appears, clicking Delete, and verifying the page header remains visible

Starting URL: https://the-internet.herokuapp.com/add_remove_elements/

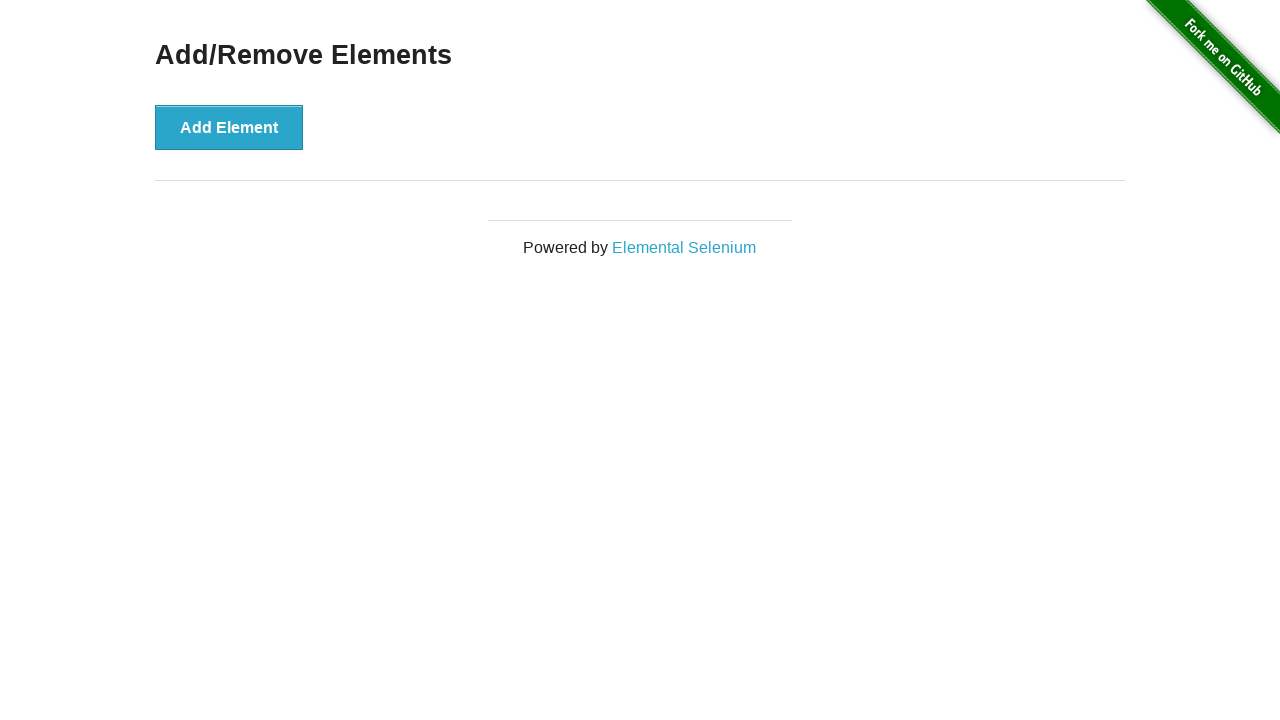

Clicked Add Element button at (229, 127) on button[onclick='addElement()']
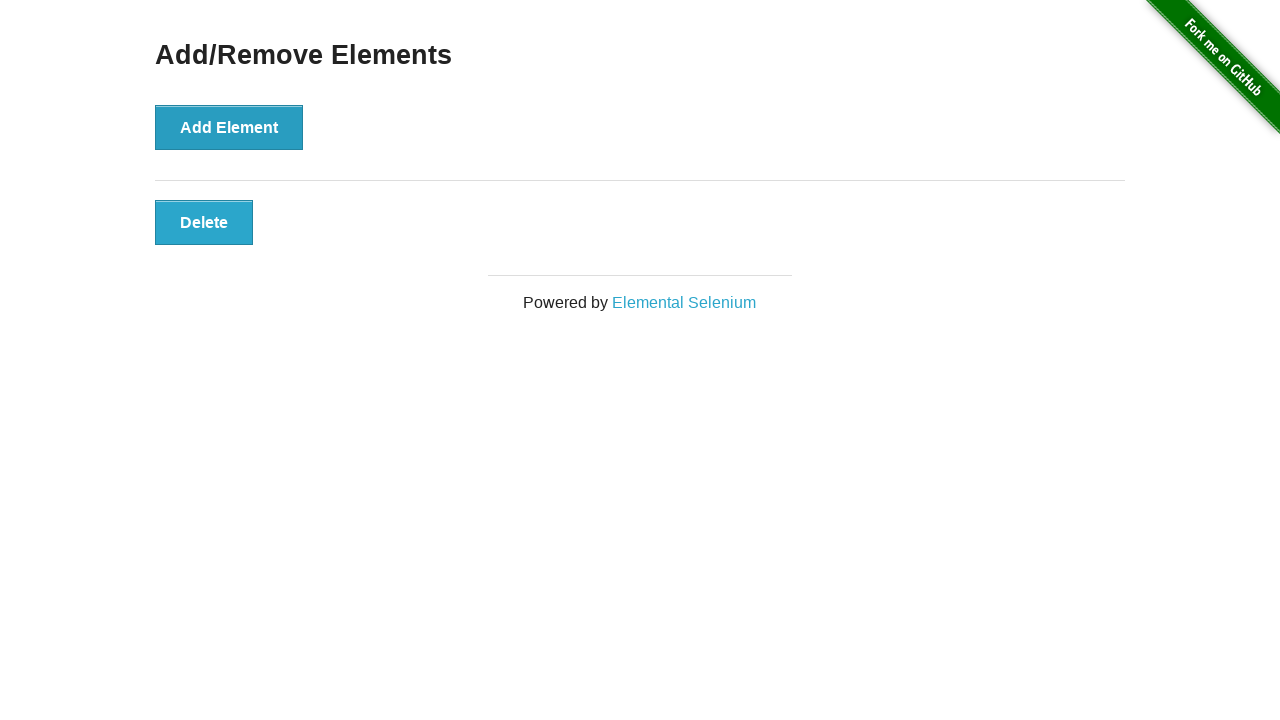

Delete button appeared after clicking Add Element
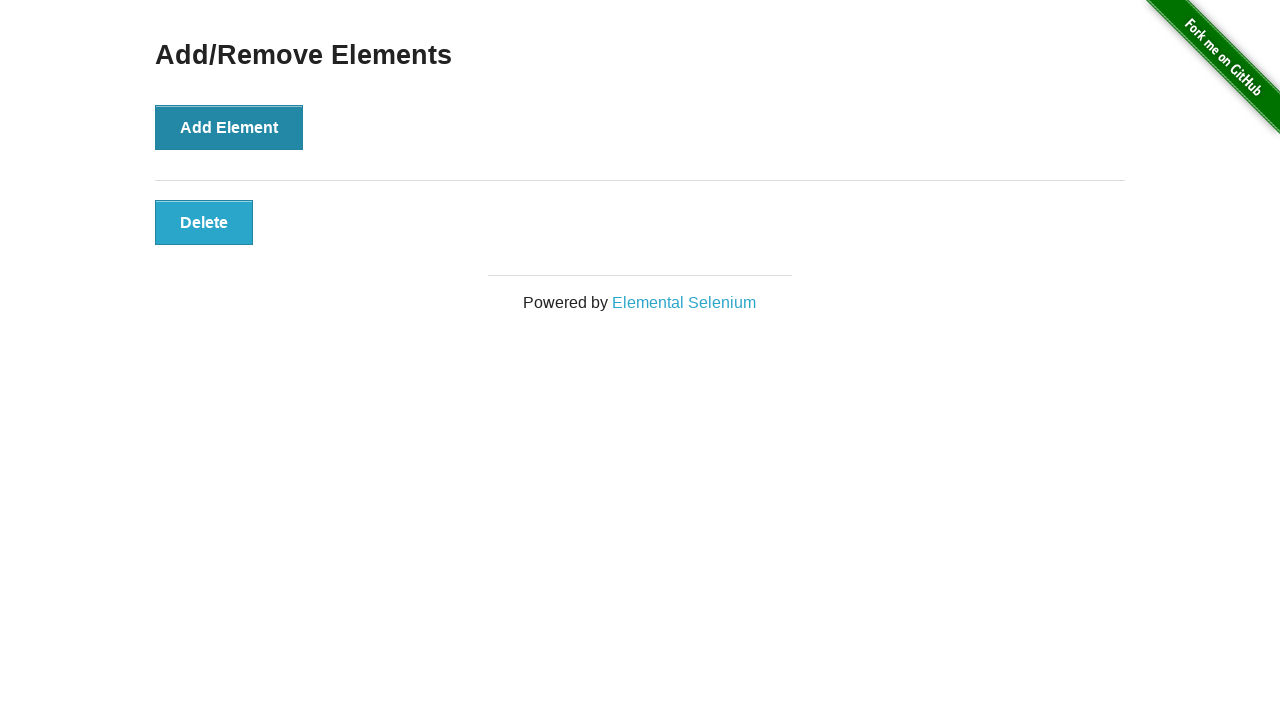

Clicked Delete button to remove the added element at (204, 222) on button.added-manually
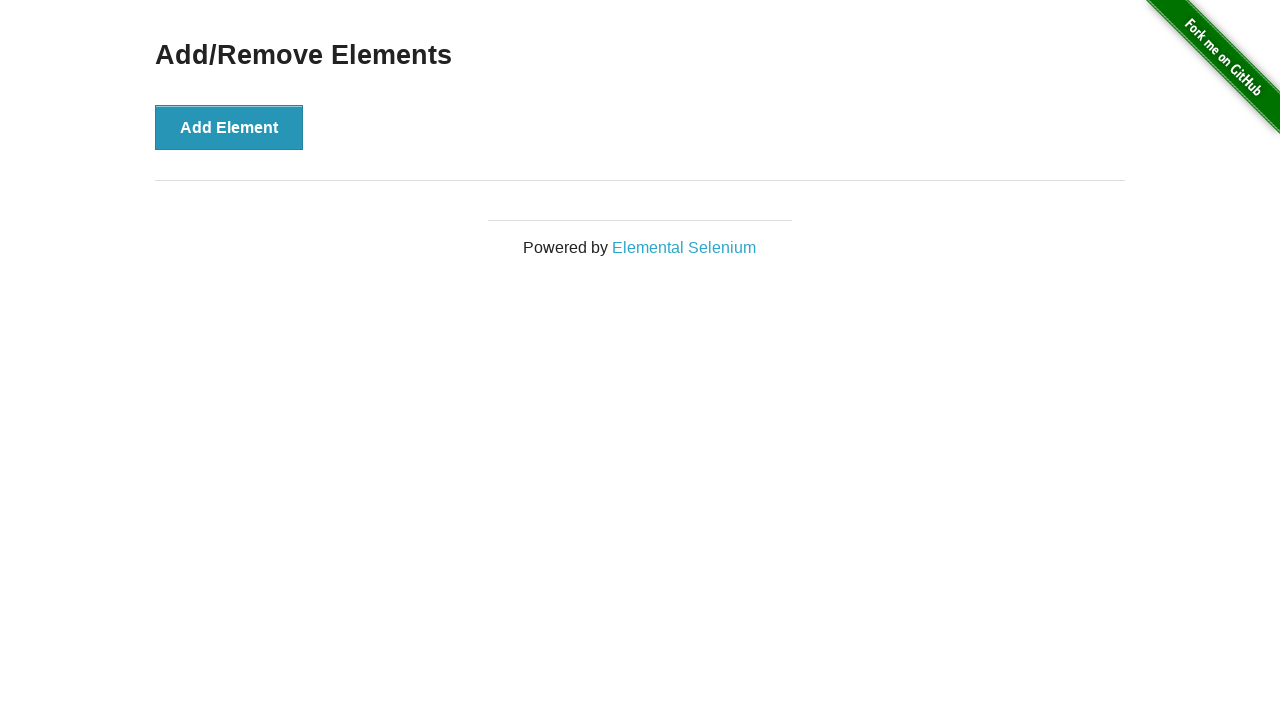

Verified page header 'Add/Remove Elements' is still visible
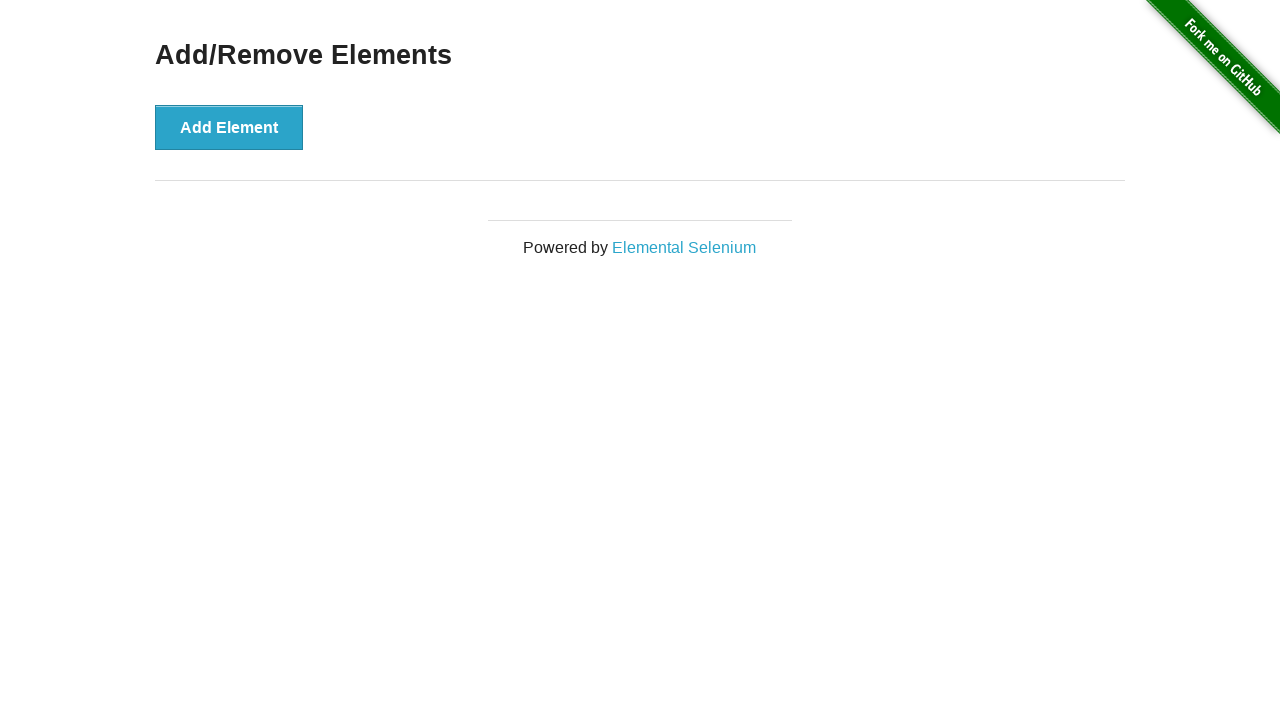

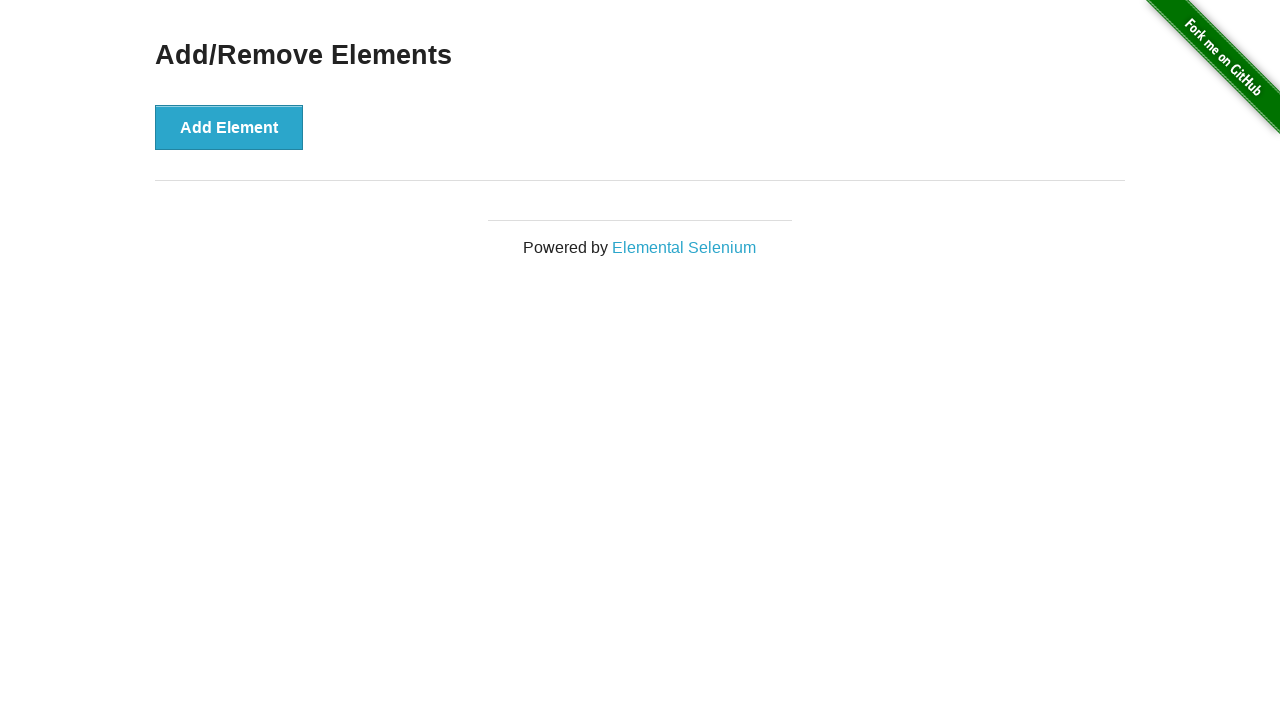